Tests JavaScript confirm dialog handling by clicking a button that triggers a confirm dialog and accepting it

Starting URL: https://the-internet.herokuapp.com/javascript_alerts

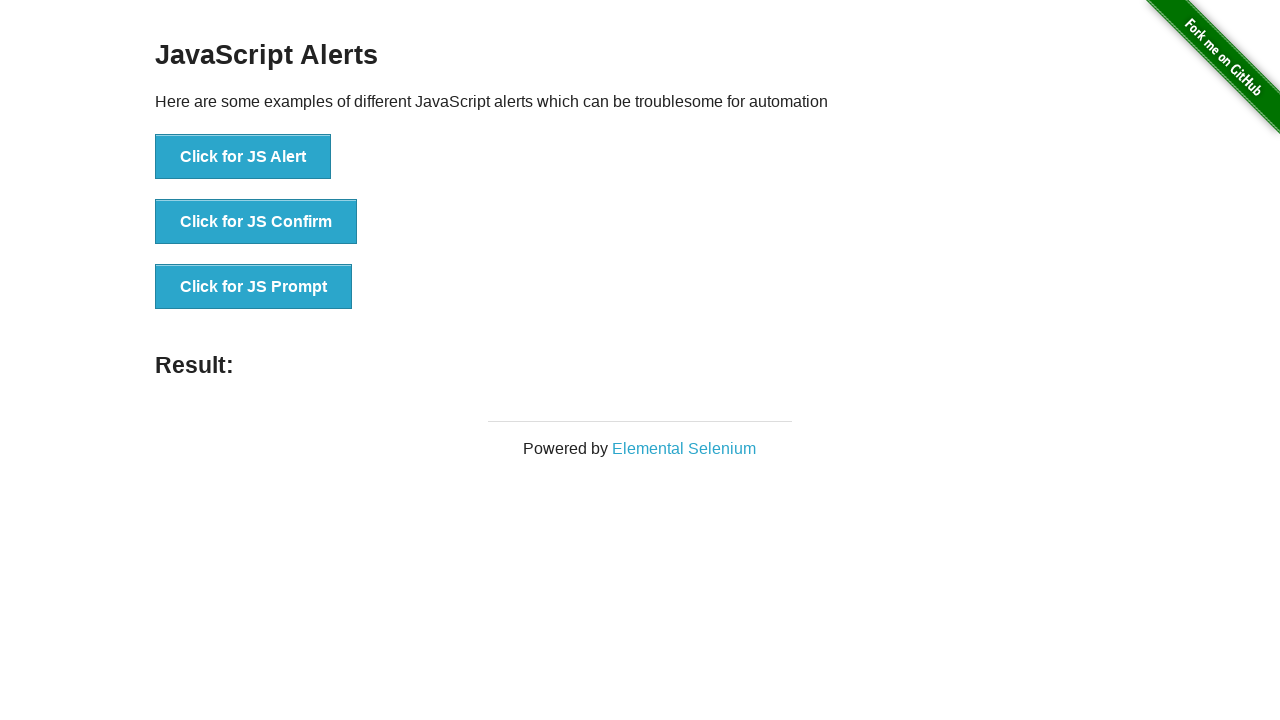

Set up dialog handler to accept confirm dialogs
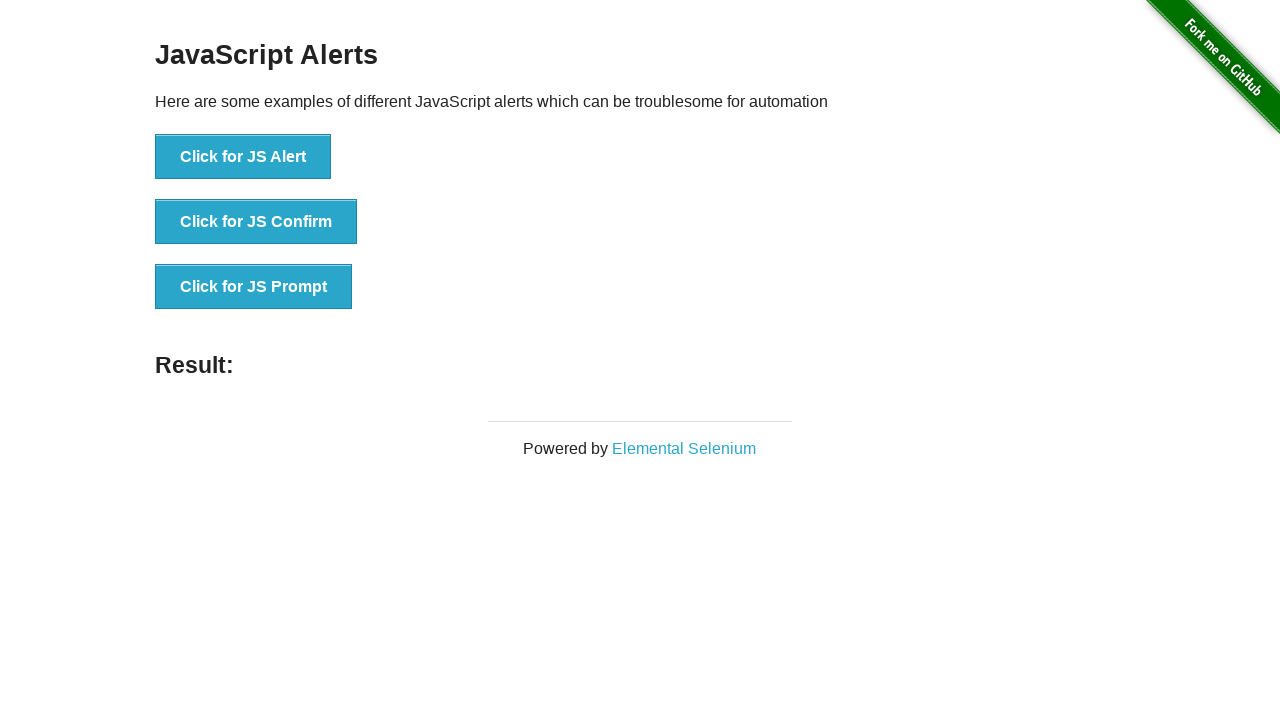

Clicked button to trigger JavaScript confirm dialog at (256, 222) on button:has-text('Click for JS Confirm')
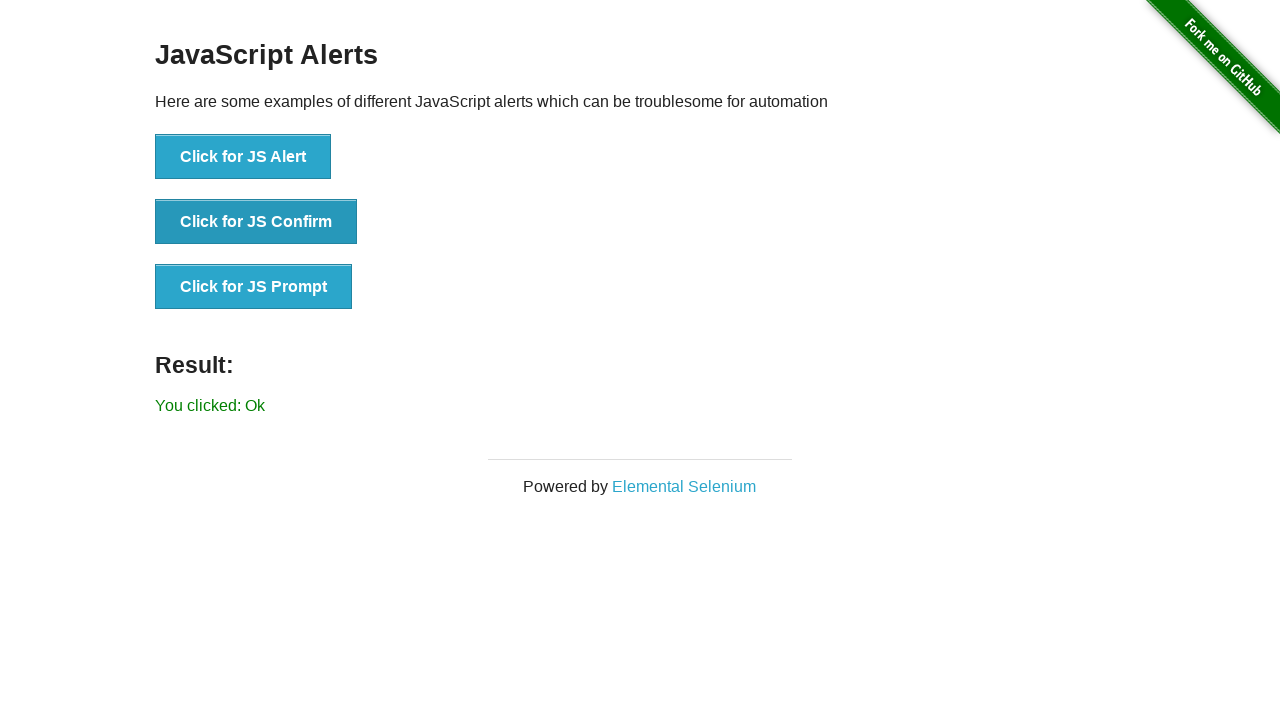

Confirmed dialog was accepted and result message appeared
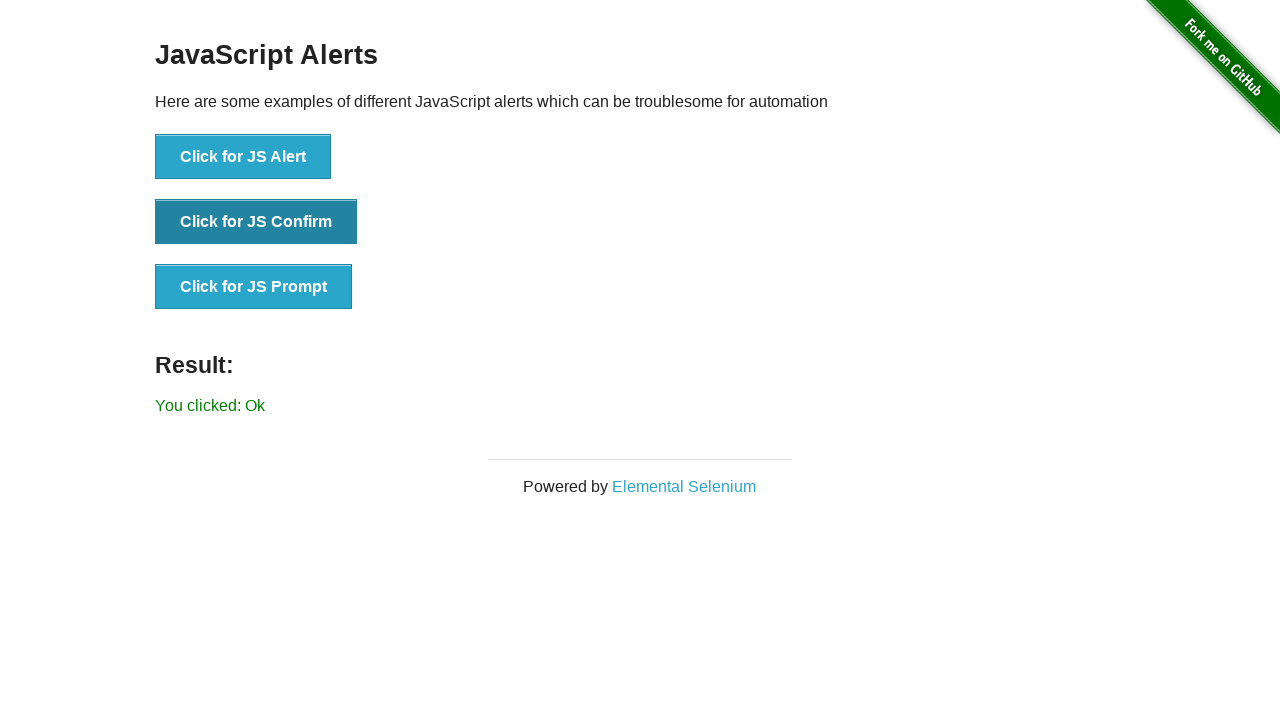

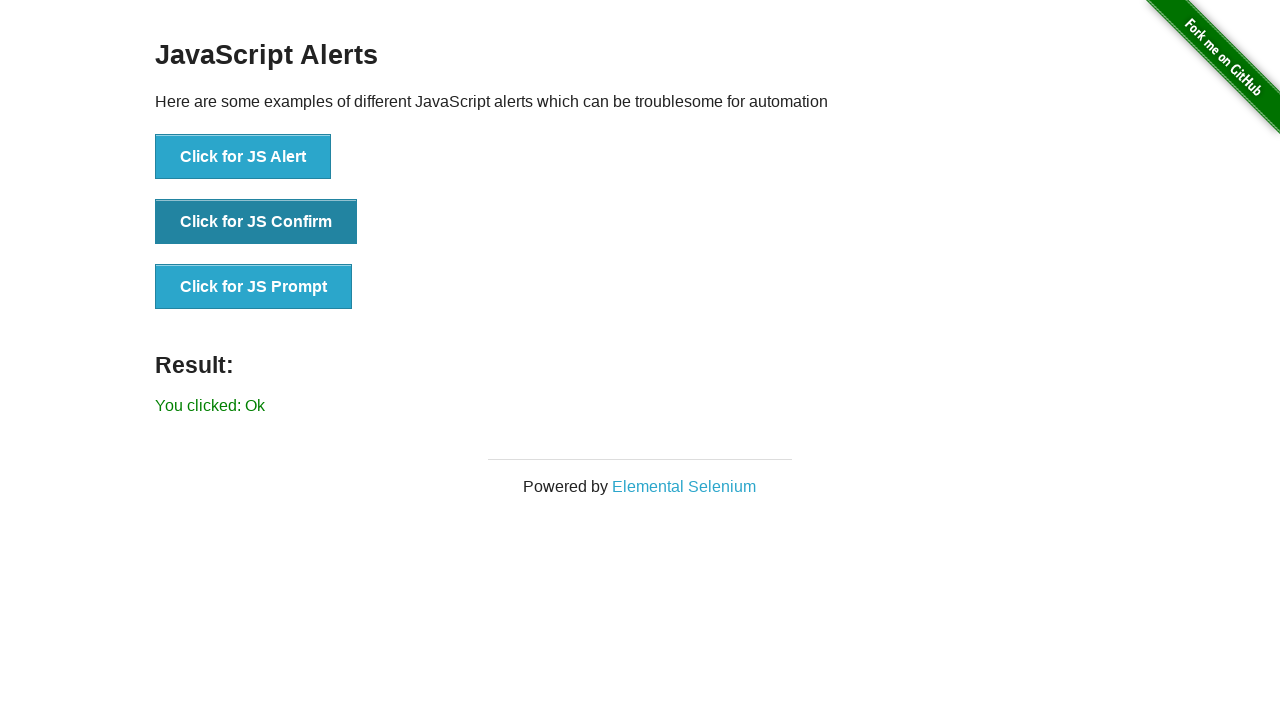